Navigates to an Angular demo application and clicks the library button to navigate to the library section

Starting URL: https://rahulshettyacademy.com/angularAppdemo/

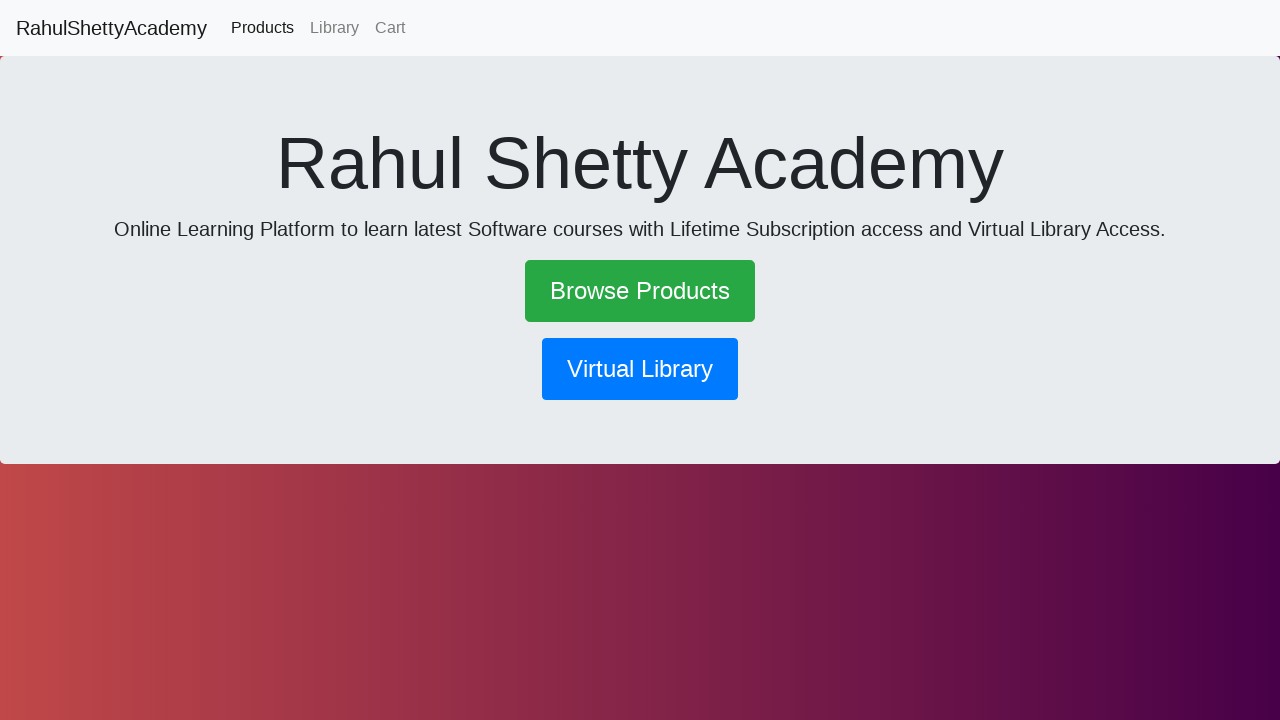

Clicked library button to navigate to library section at (640, 369) on button[routerlink*='library']
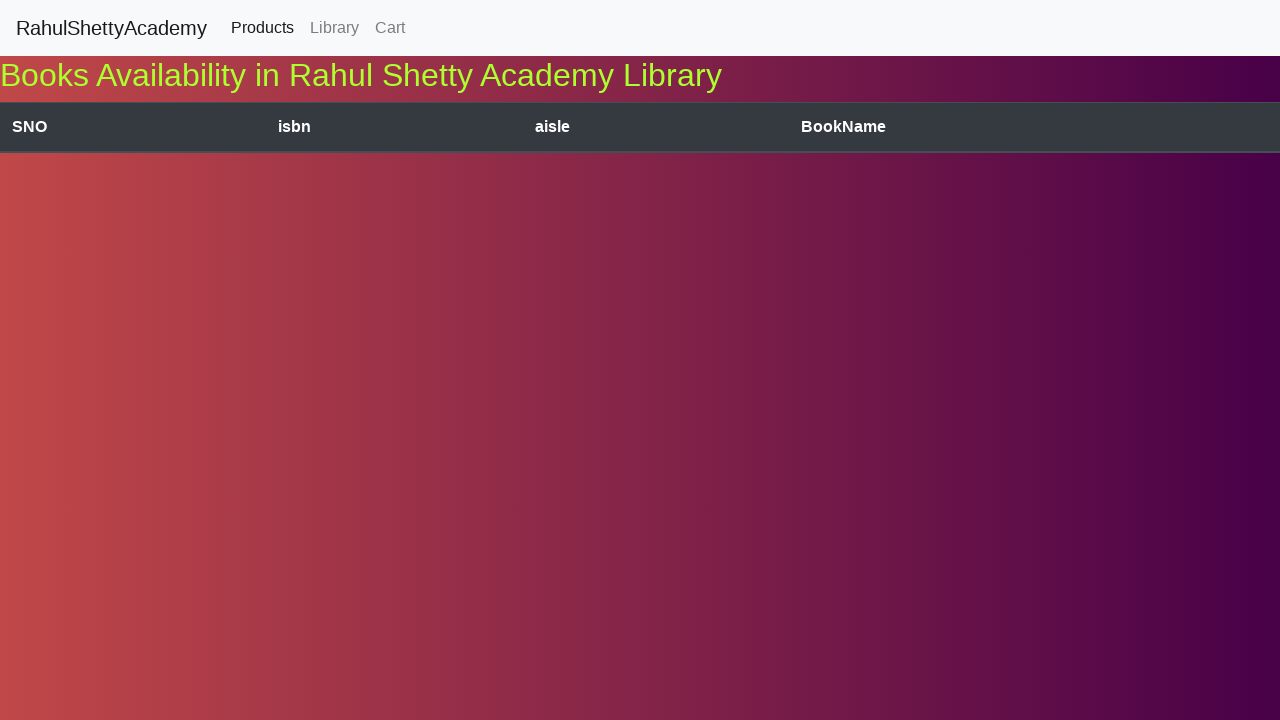

Navigation to library section completed - network idle
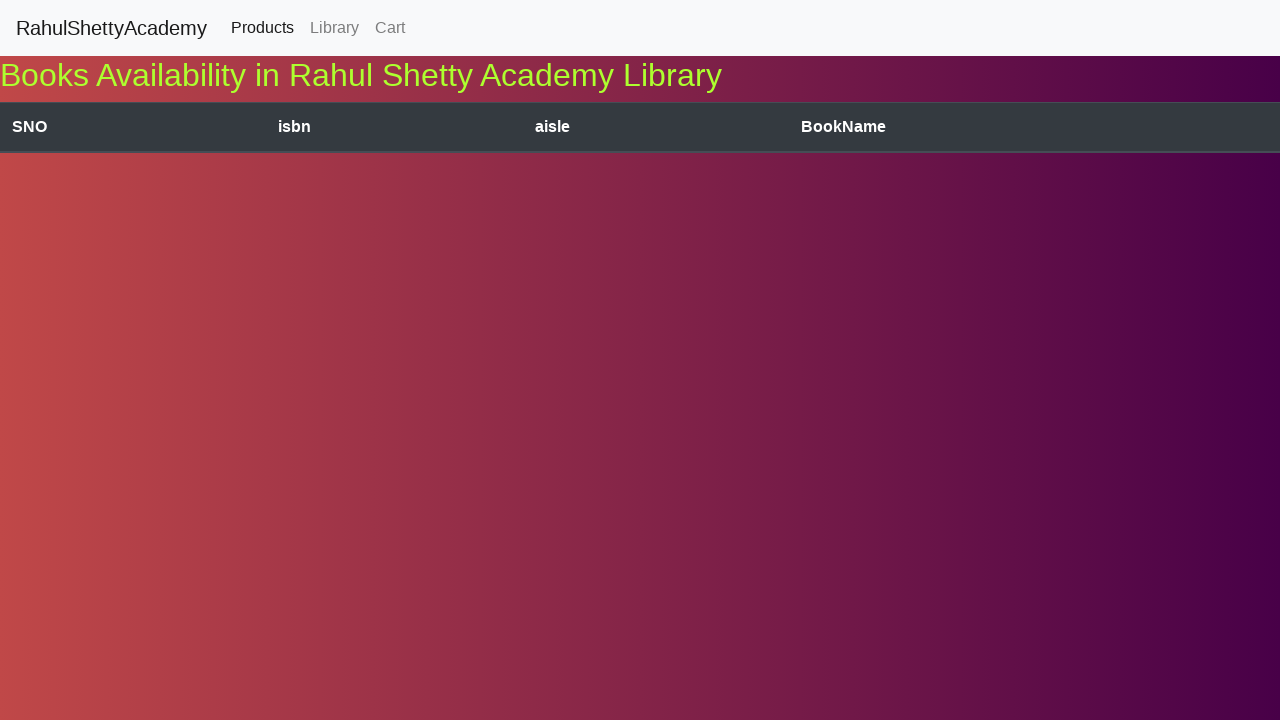

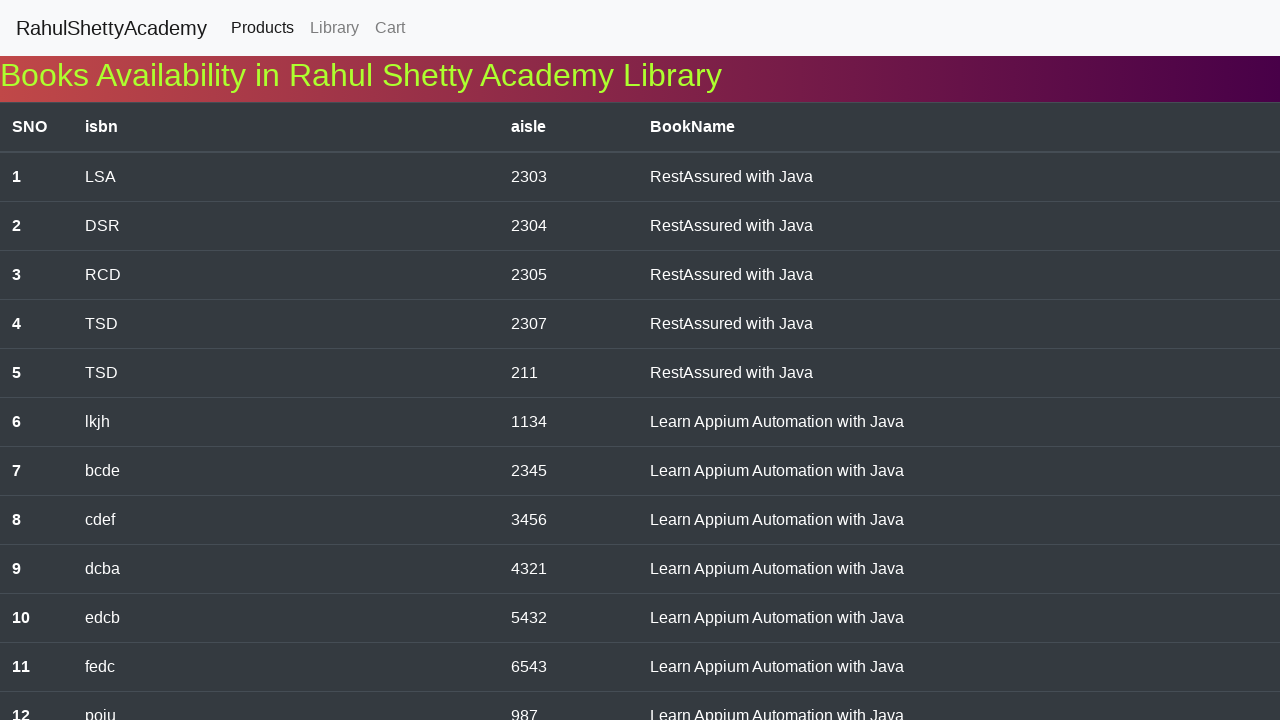